Tests displaying jQuery Growl notification messages on a page by injecting jQuery and jQuery Growl libraries via JavaScript, then triggering a notification popup.

Starting URL: http://the-internet.herokuapp.com

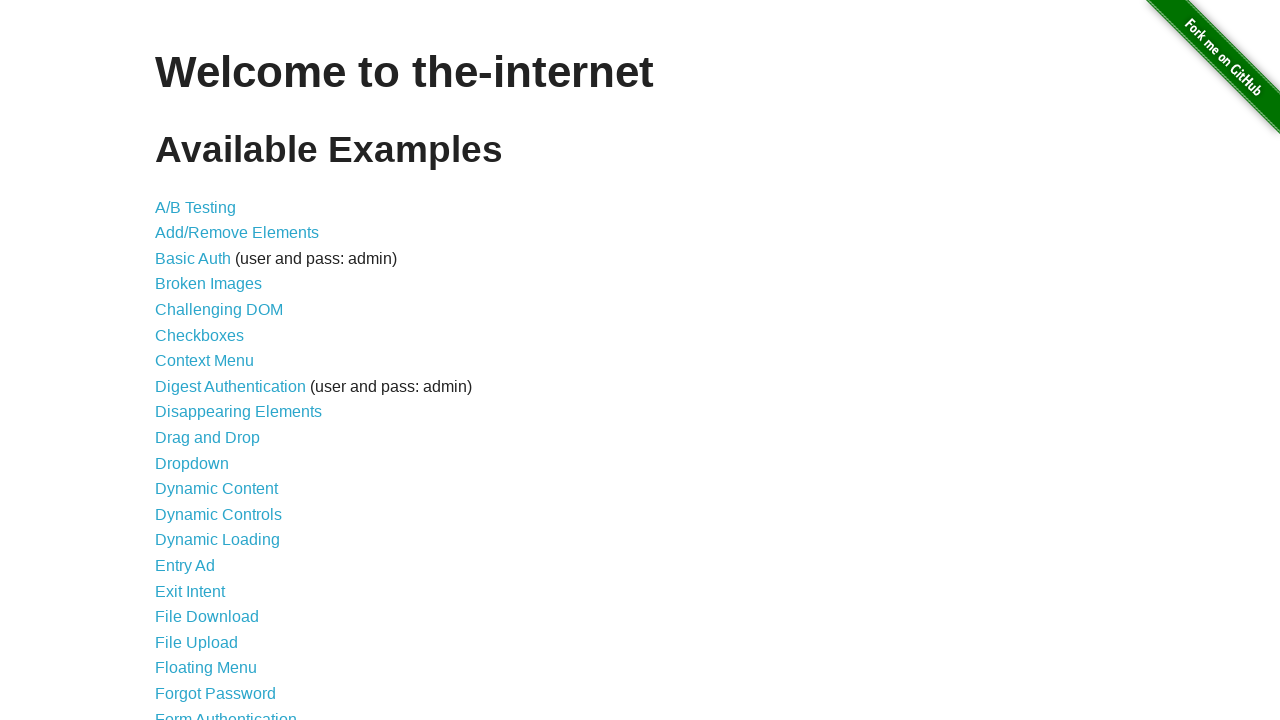

Injected jQuery library into page if not already present
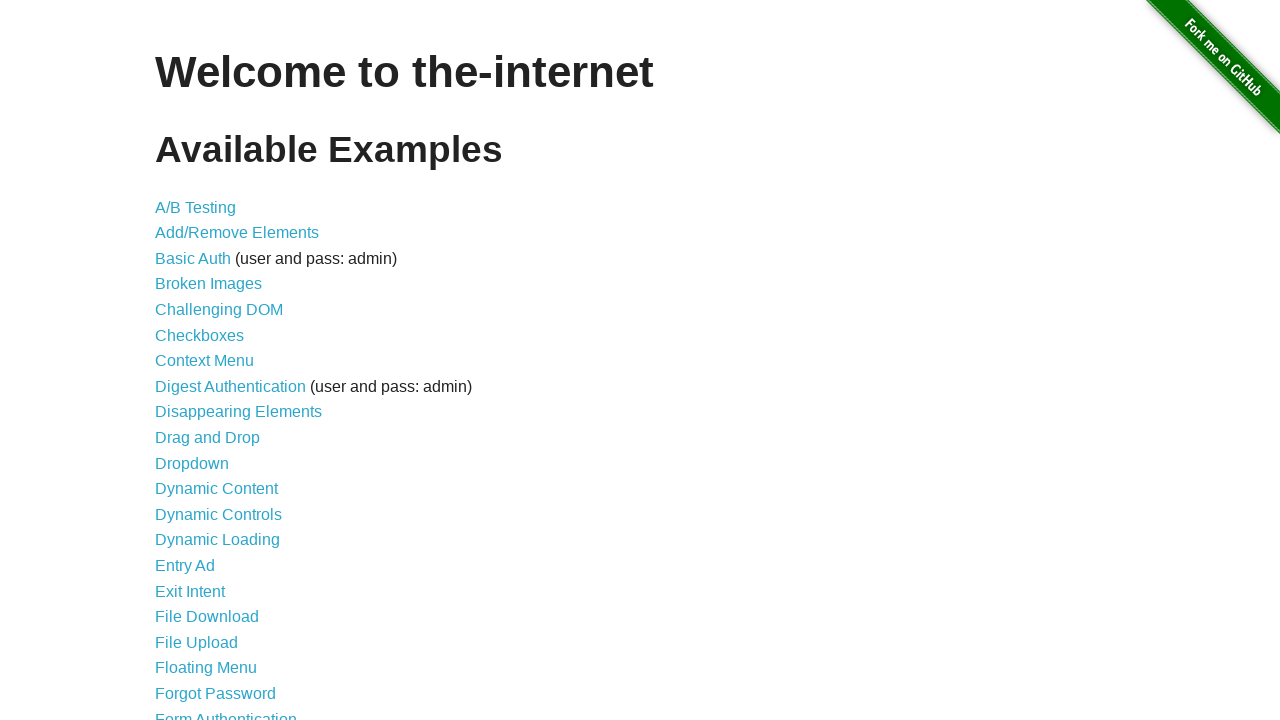

jQuery library loaded successfully
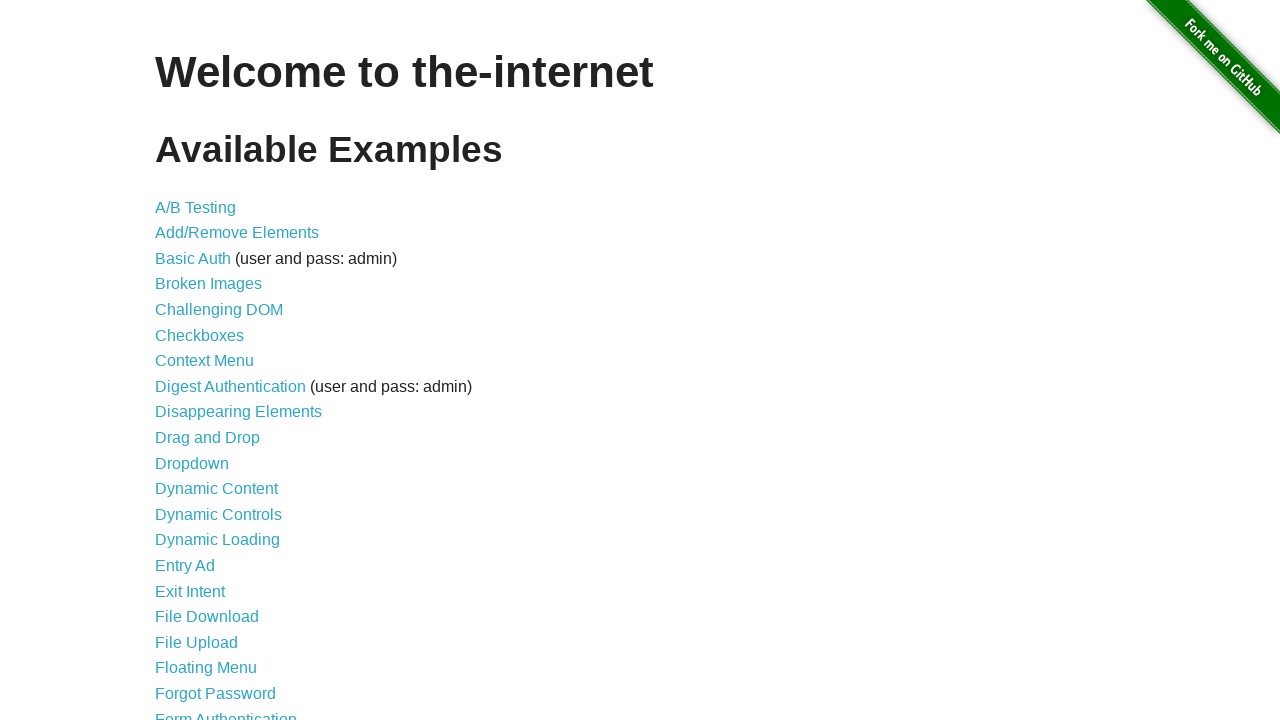

jQuery Growl library script injected into page
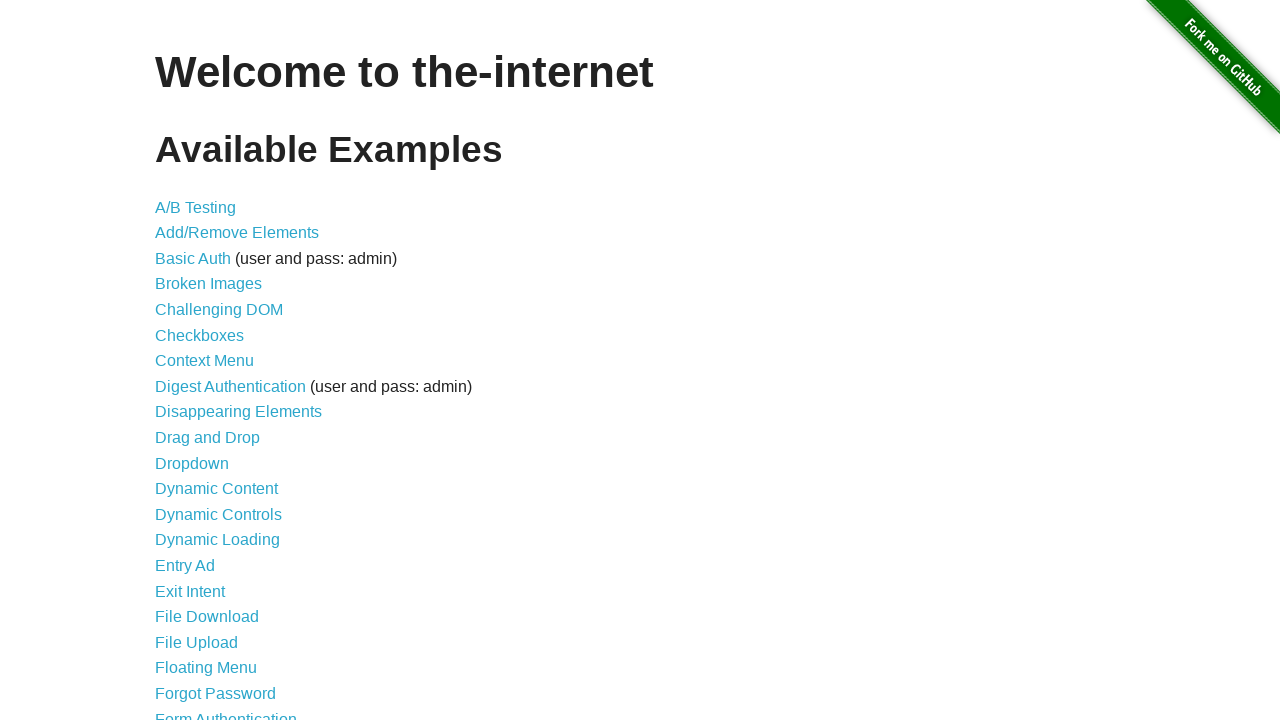

jQuery Growl CSS stylesheet added to page
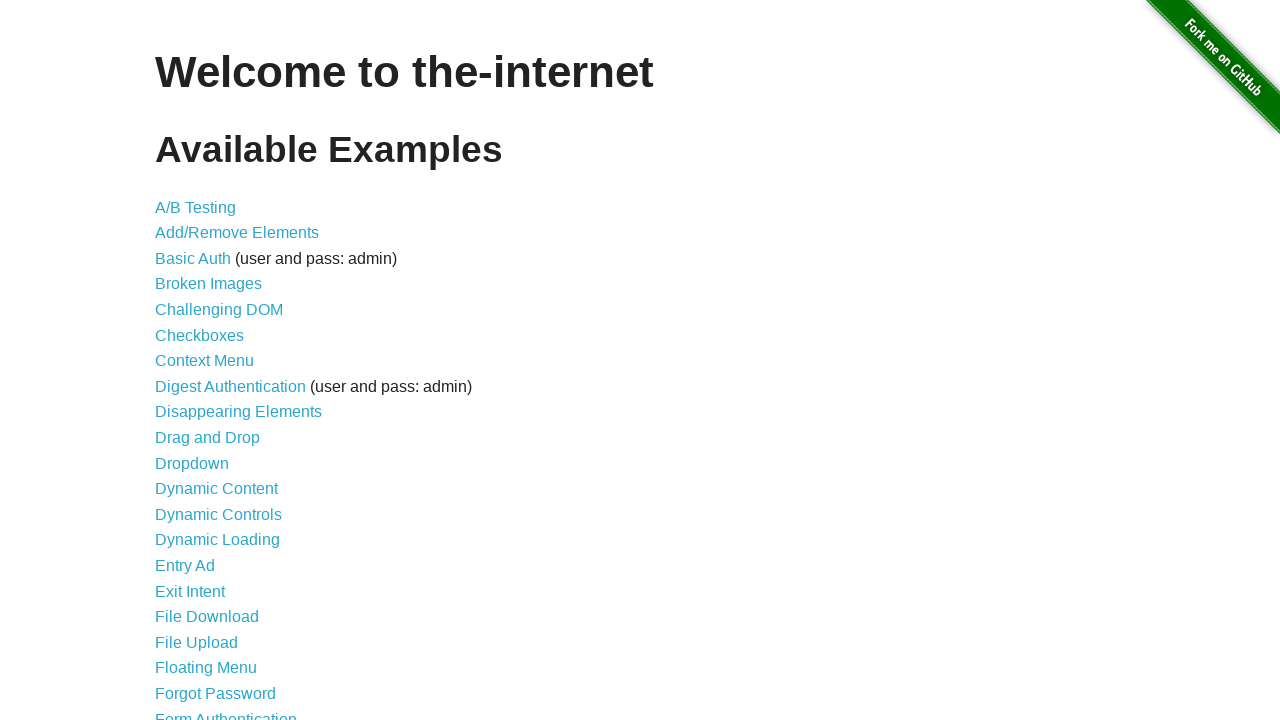

jQuery Growl library loaded and ready to use
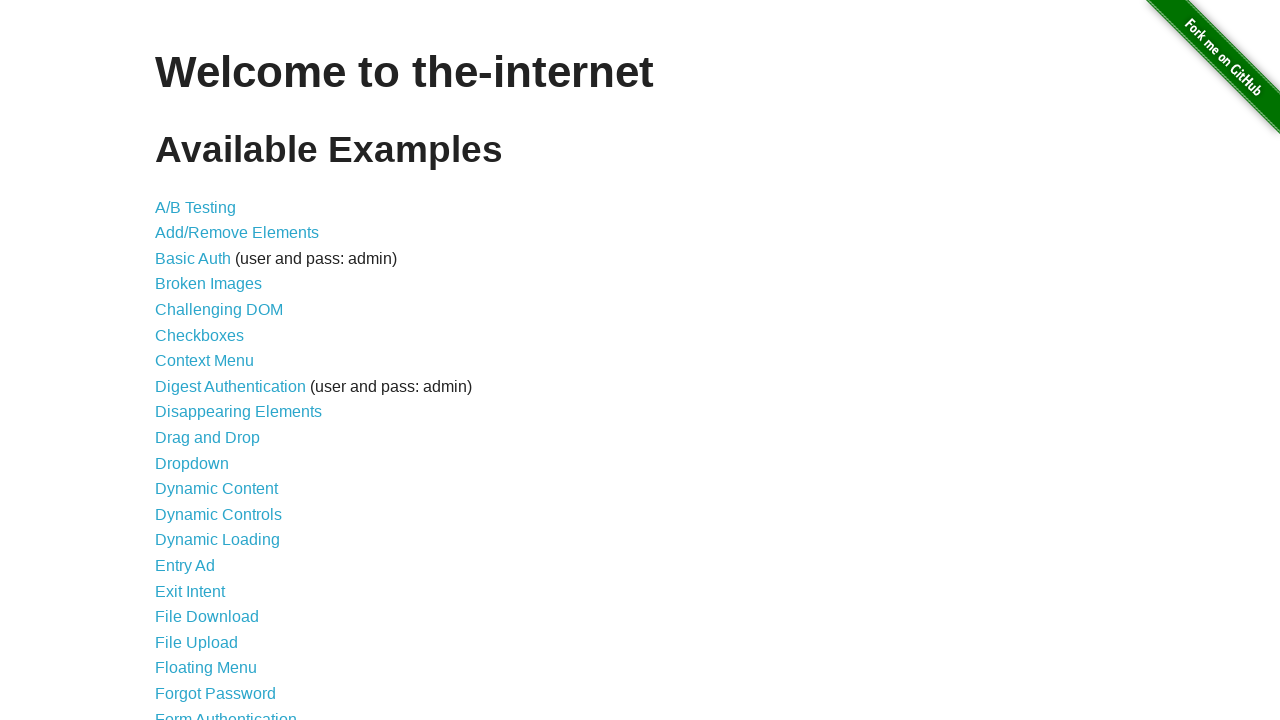

jQuery Growl notification triggered with title 'GET' and message '/'
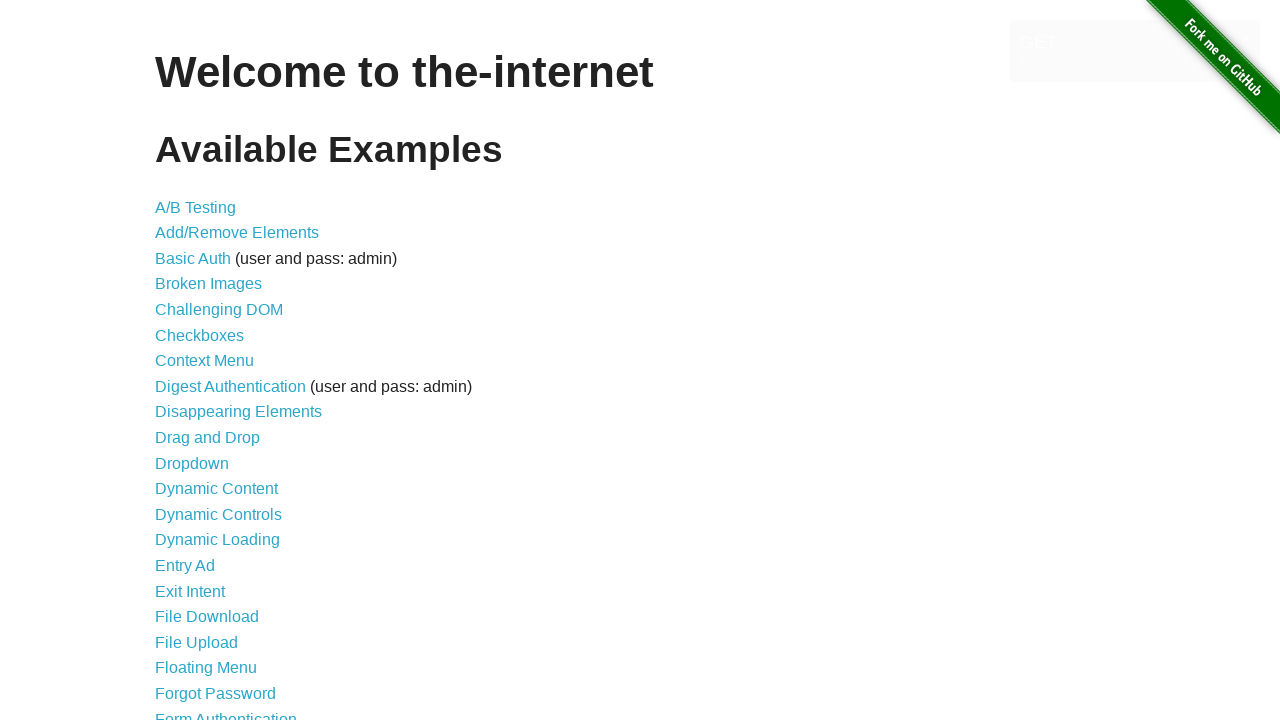

Notification message element appeared on page
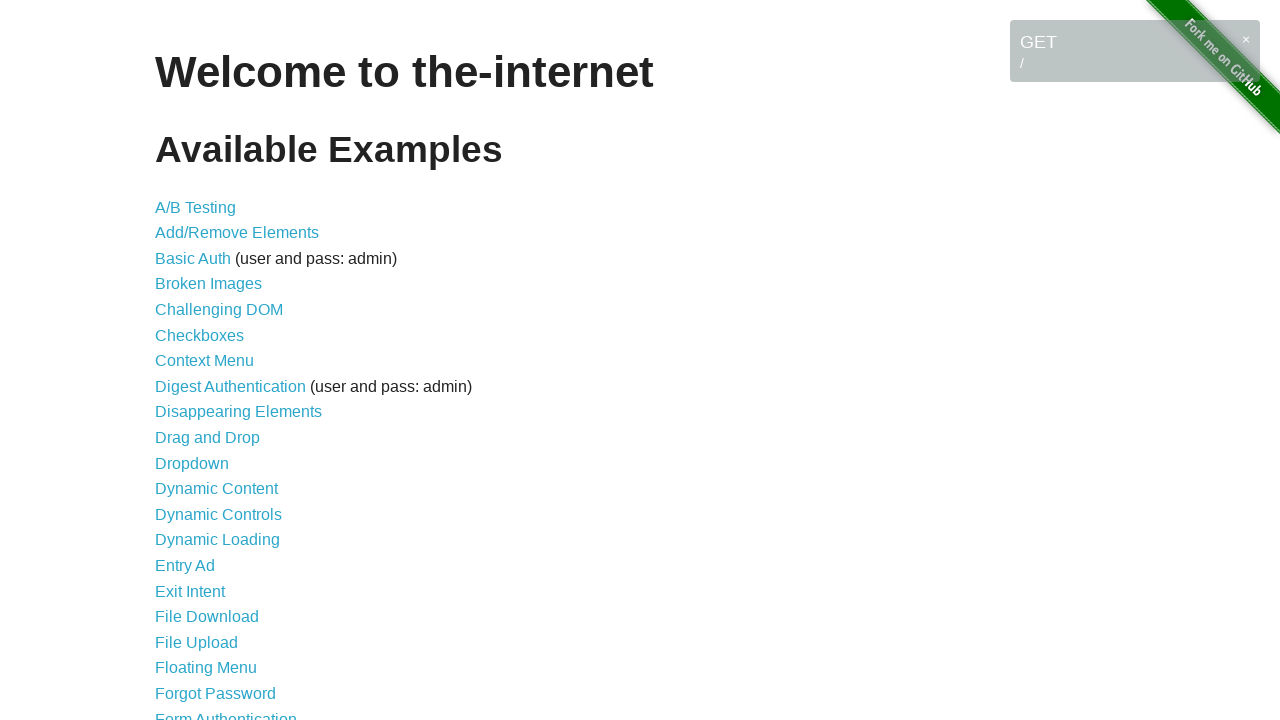

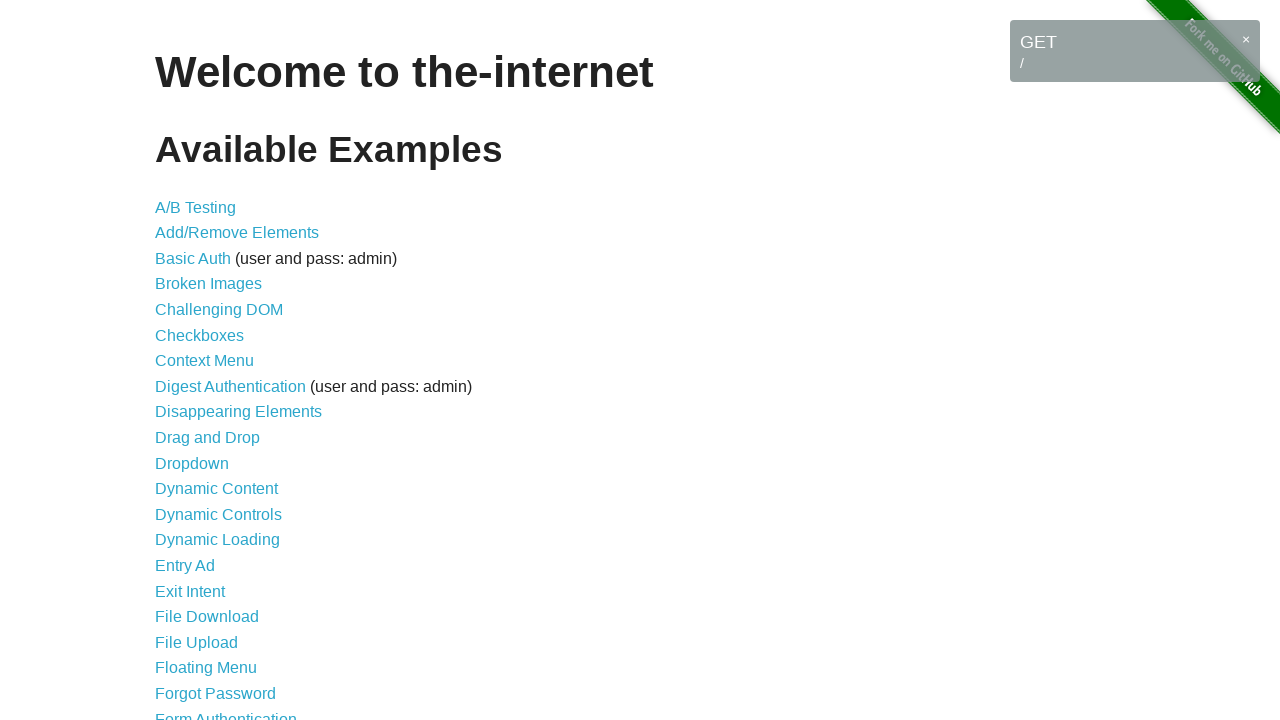